Performs a double-click action on a button element to demonstrate double-click interaction

Starting URL: https://www.automationtestinginsider.com/2019/08/textarea-textarea-element-defines-multi.html

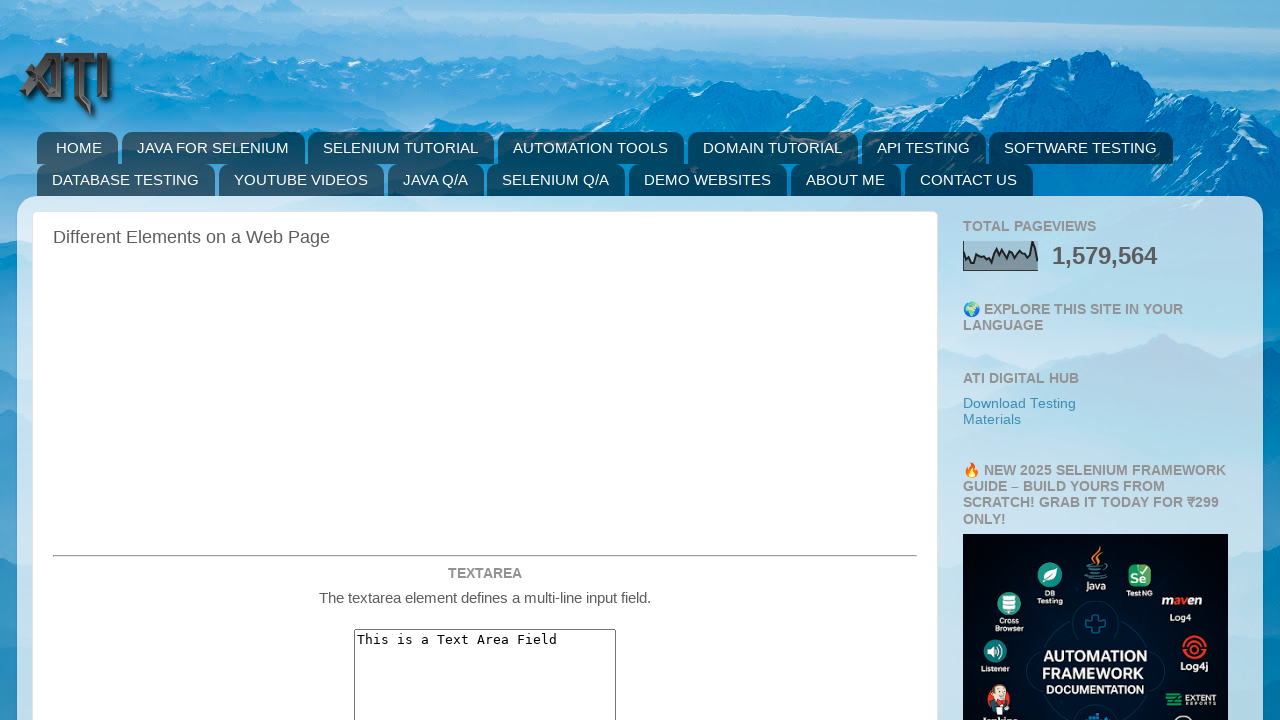

Navigated to textarea demo page
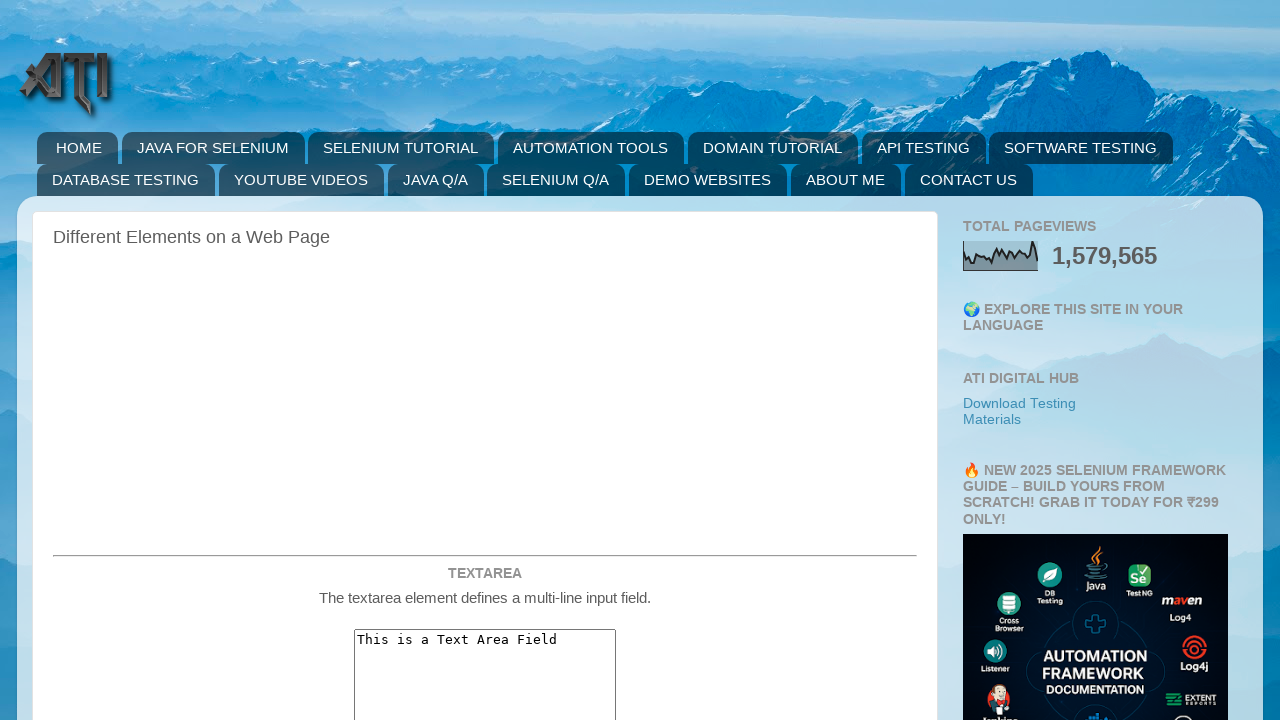

Performed double-click action on button element at (485, 360) on #doubleClickBtn
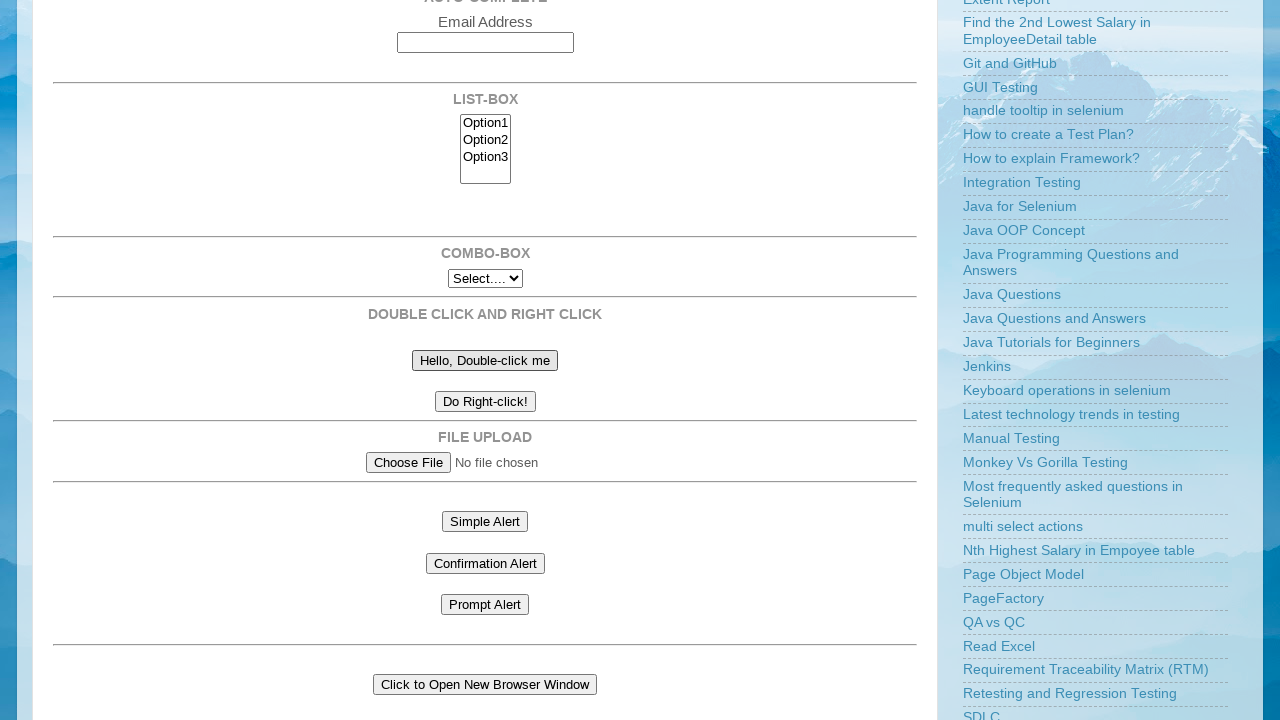

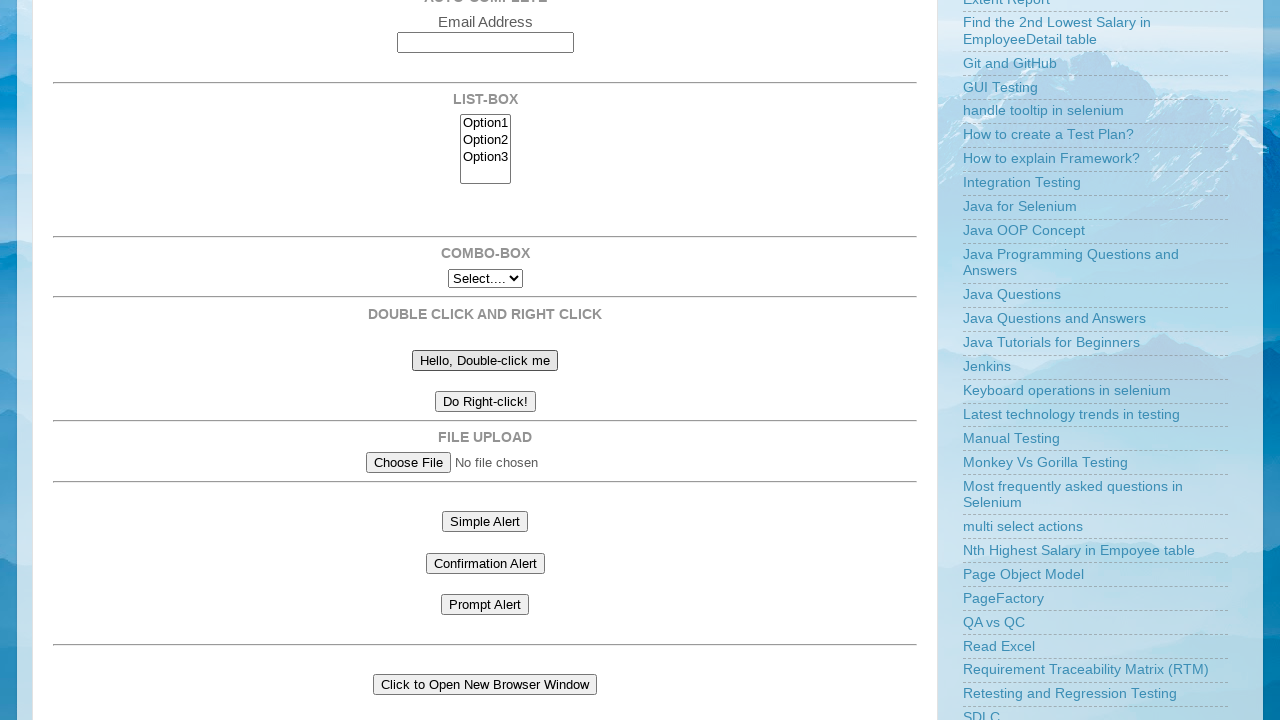